Tests adding an element and then removing it by clicking the Add Element button followed by the Delete button

Starting URL: https://the-internet.herokuapp.com/add_remove_elements/

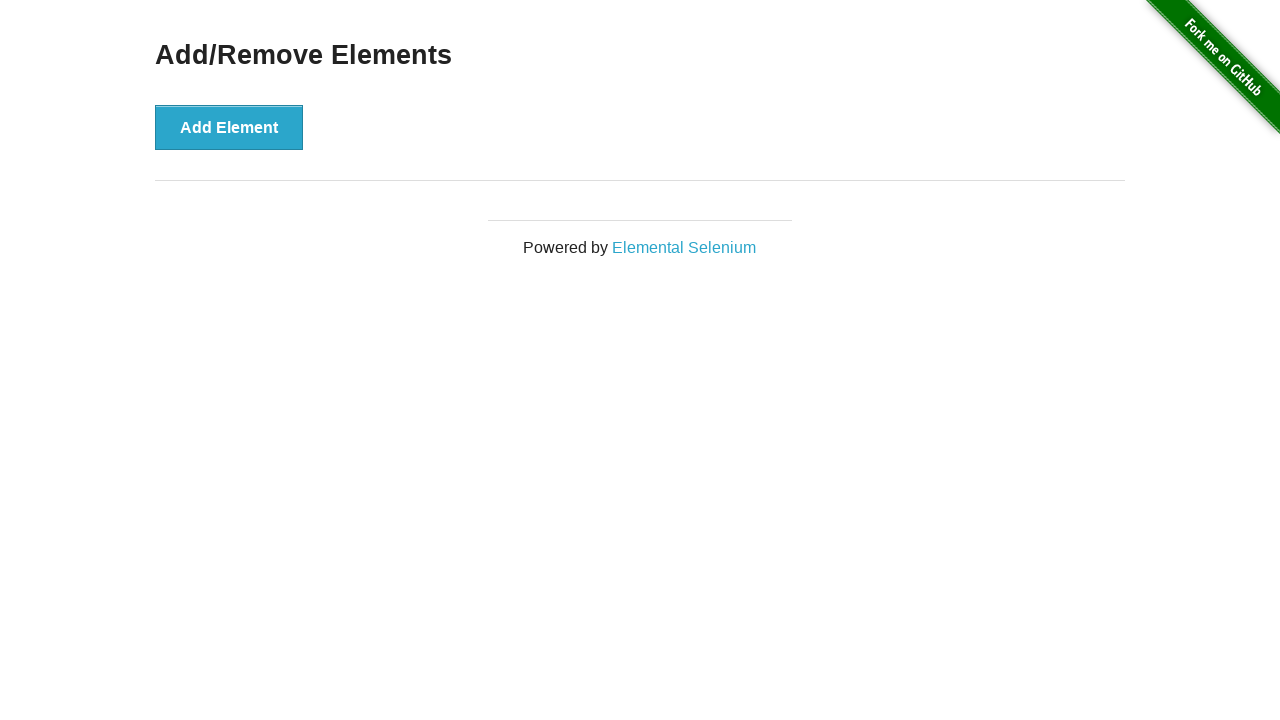

Clicked the Add Element button at (229, 127) on button[onclick='addElement()']
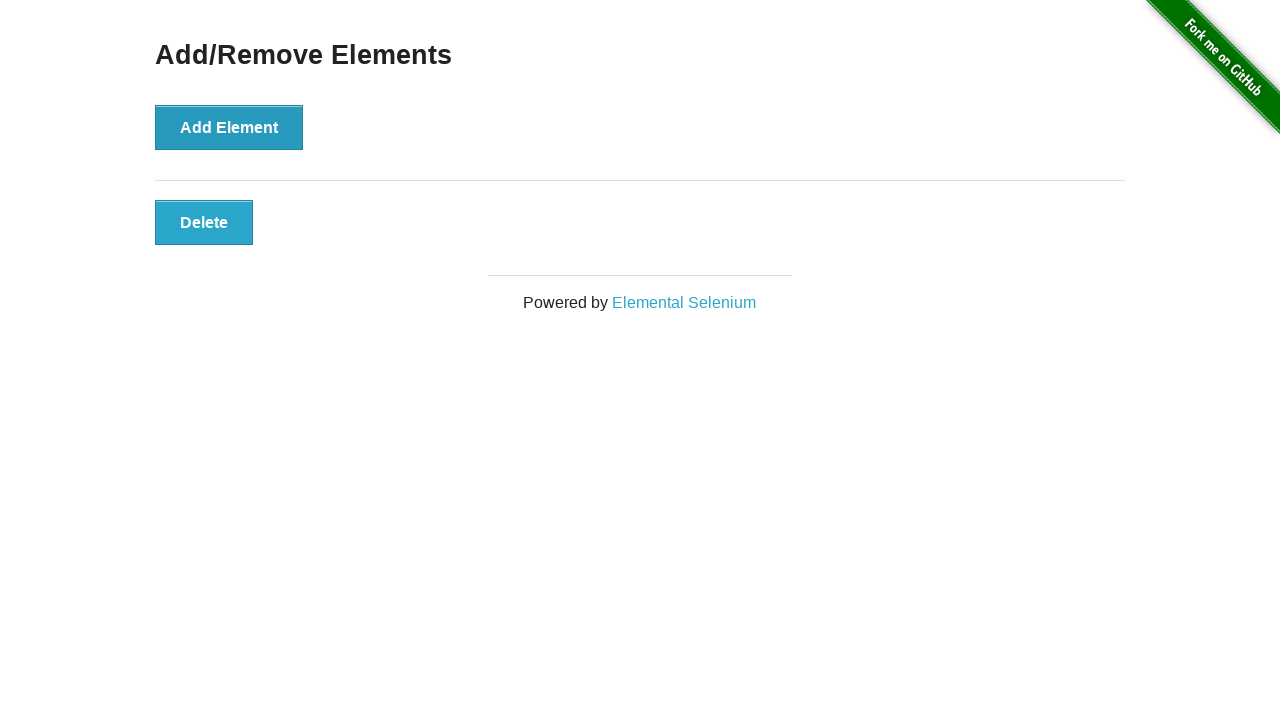

Delete button appeared after adding element
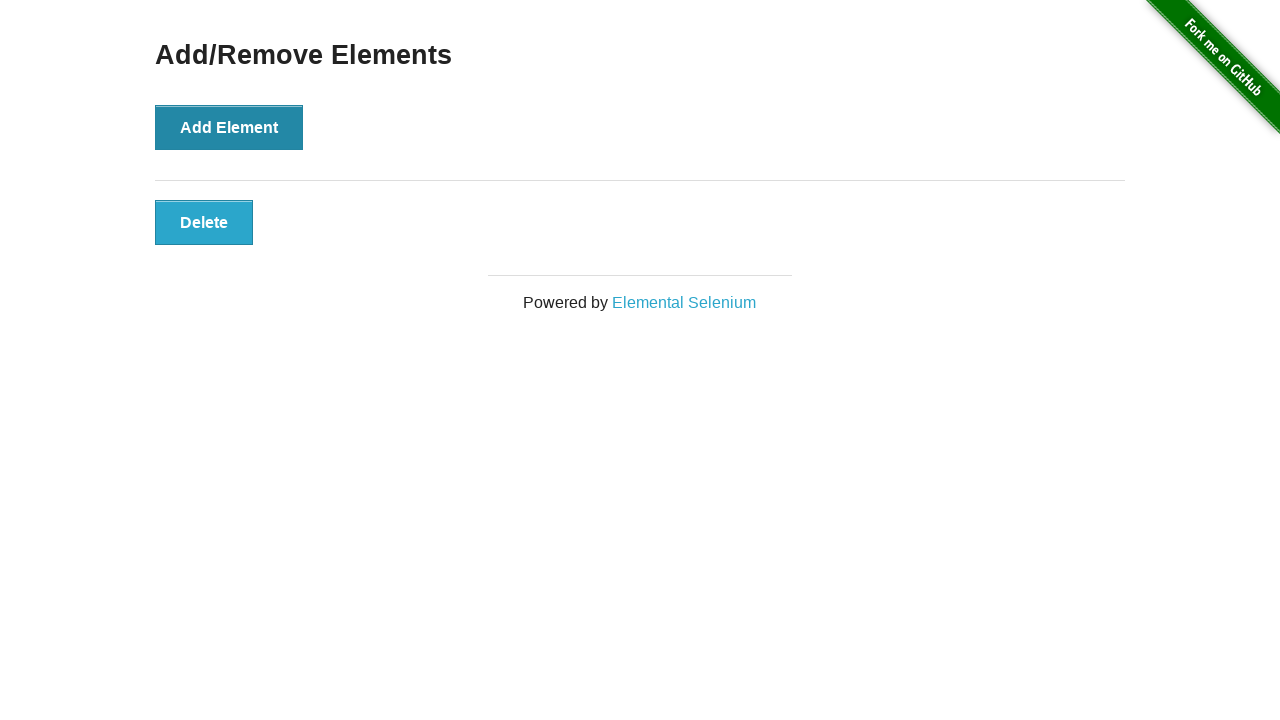

Clicked the Delete button to remove the element at (204, 222) on .added-manually
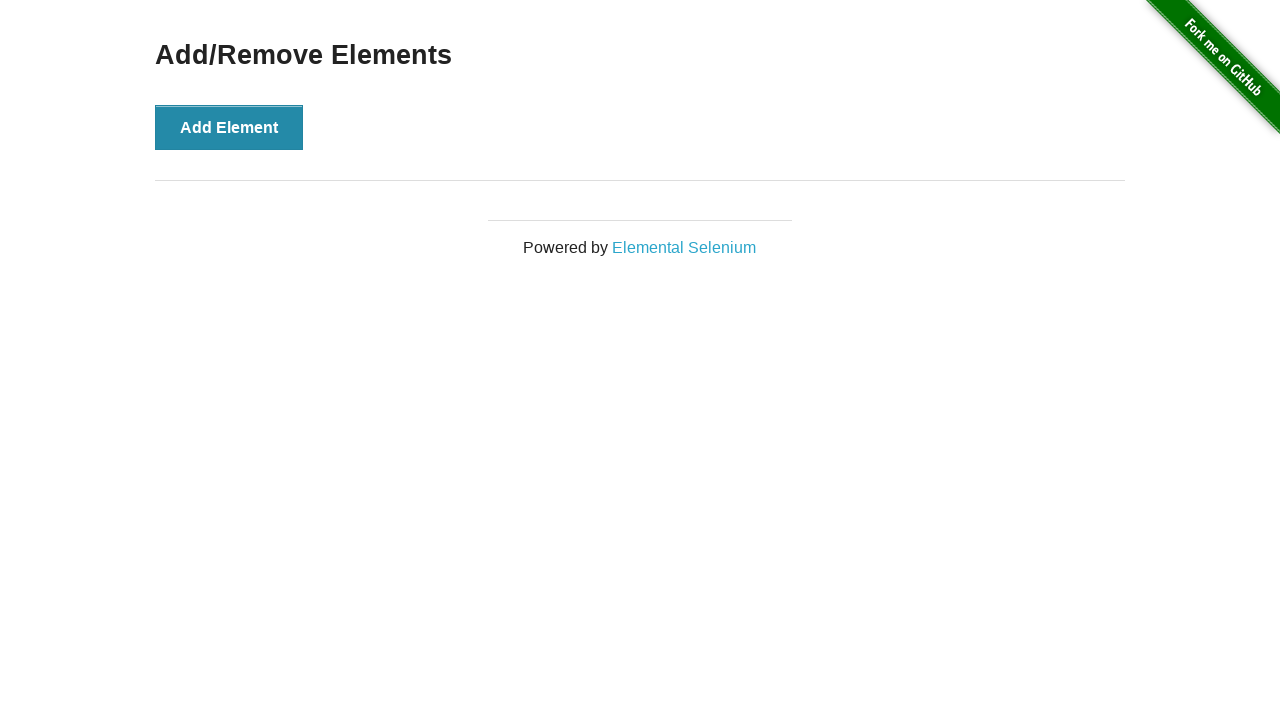

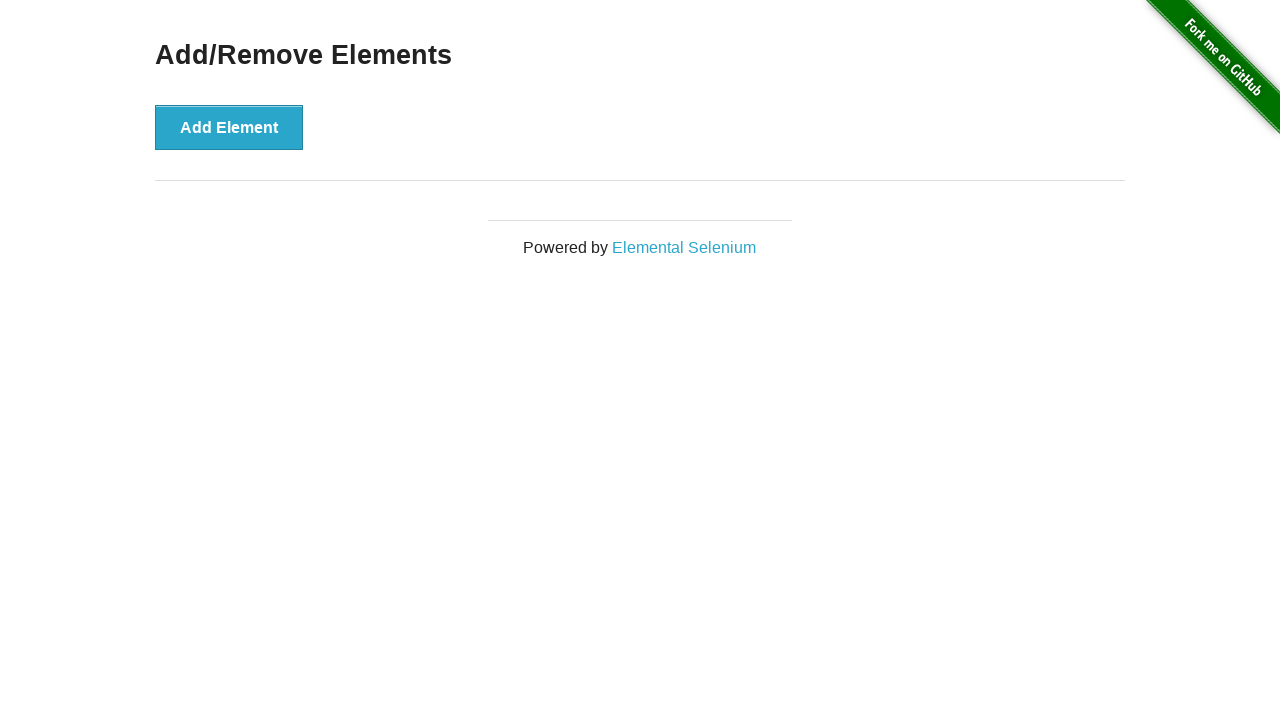